Tests checkbox functionality by locating two checkboxes and clicking them if they are not already selected, then verifying they are selected

Starting URL: https://the-internet.herokuapp.com/checkboxes

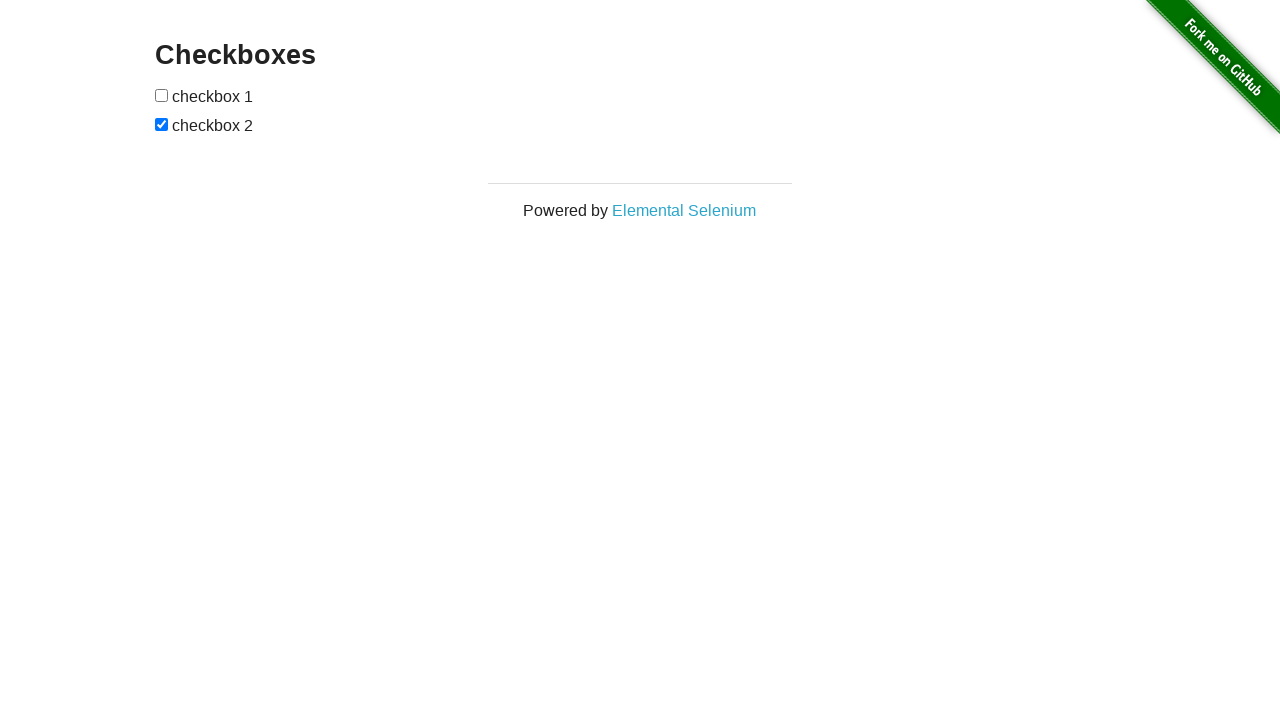

Located first checkbox element
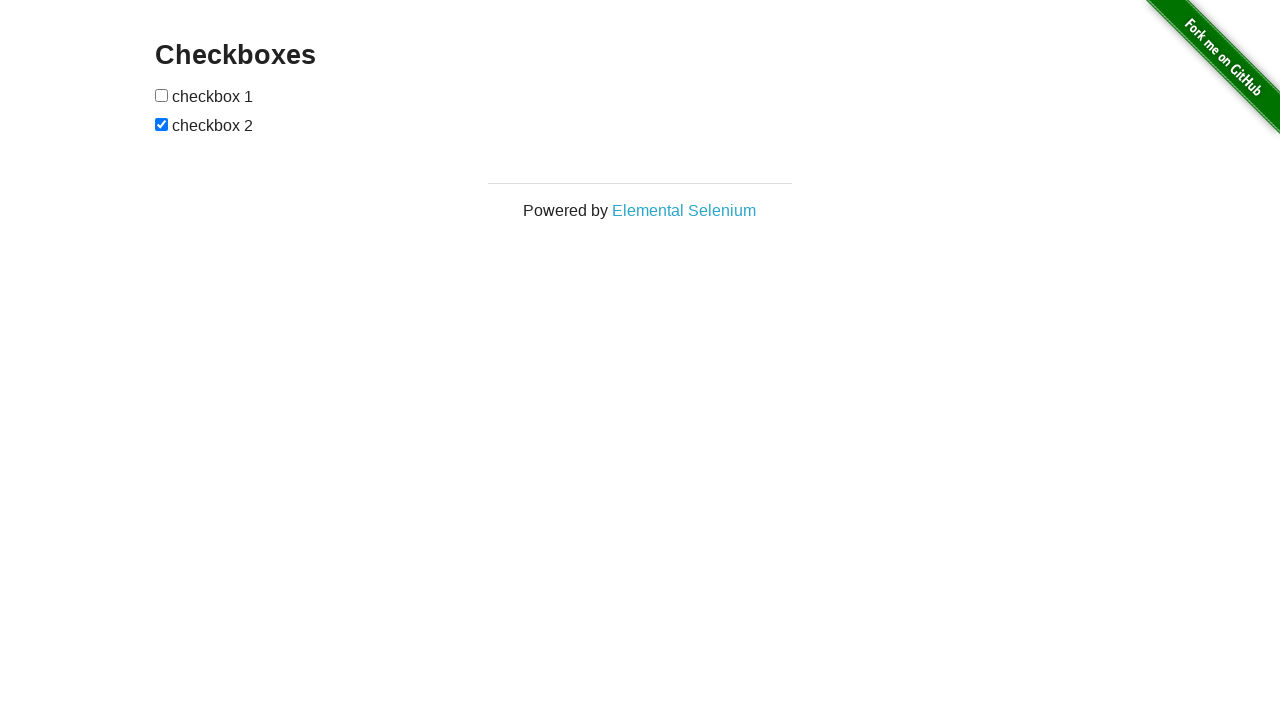

Located second checkbox element
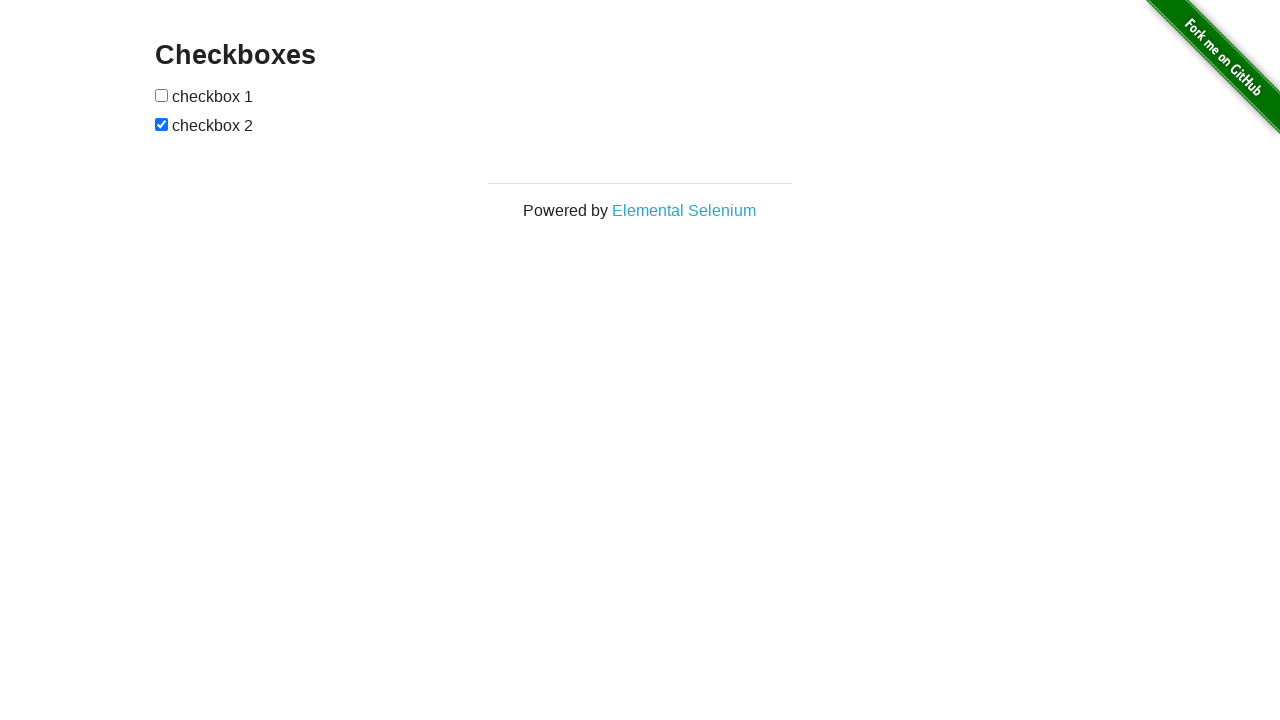

Checked checkbox 1 status - not selected
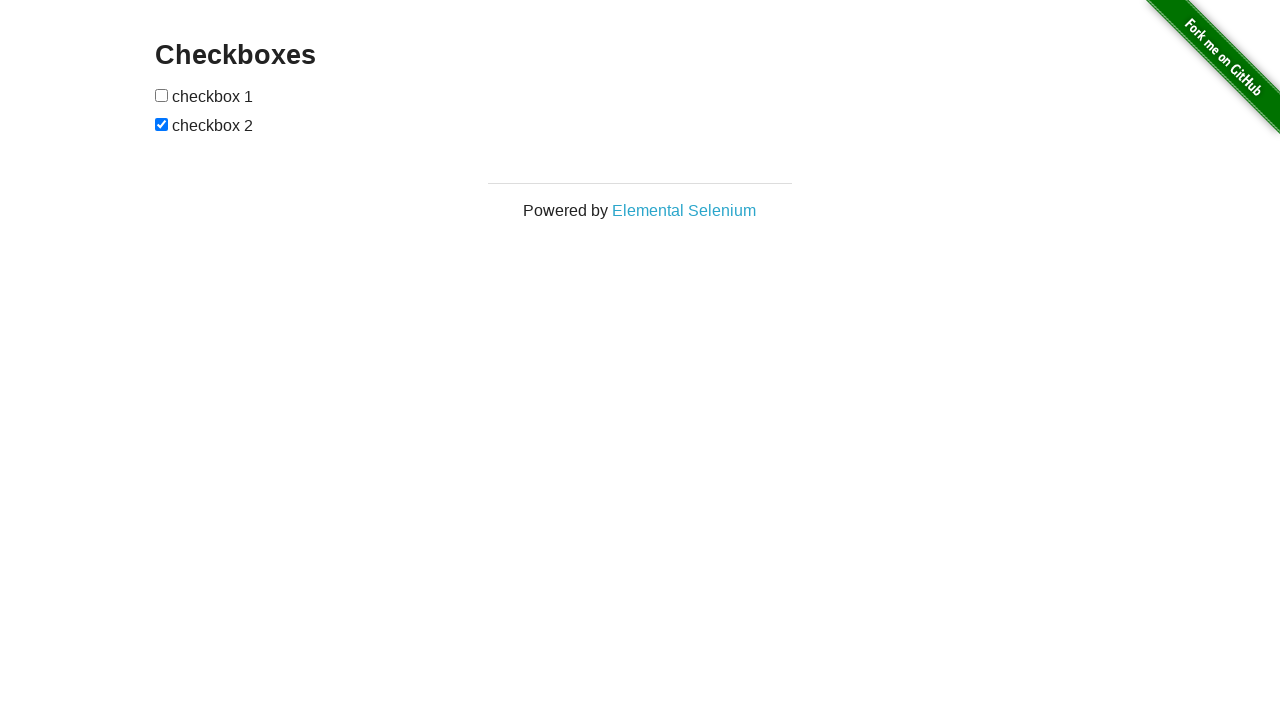

Clicked first checkbox to select it at (162, 95) on (//input[@type='checkbox'])[1]
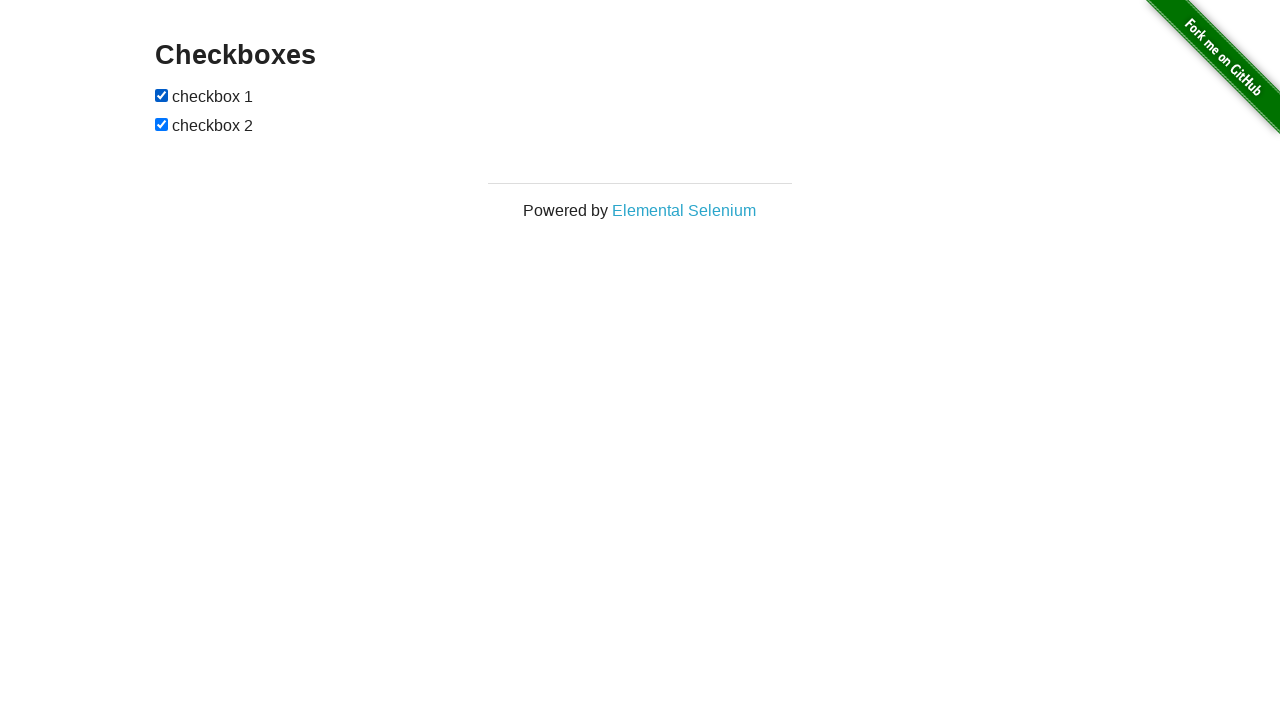

Verified first checkbox is selected
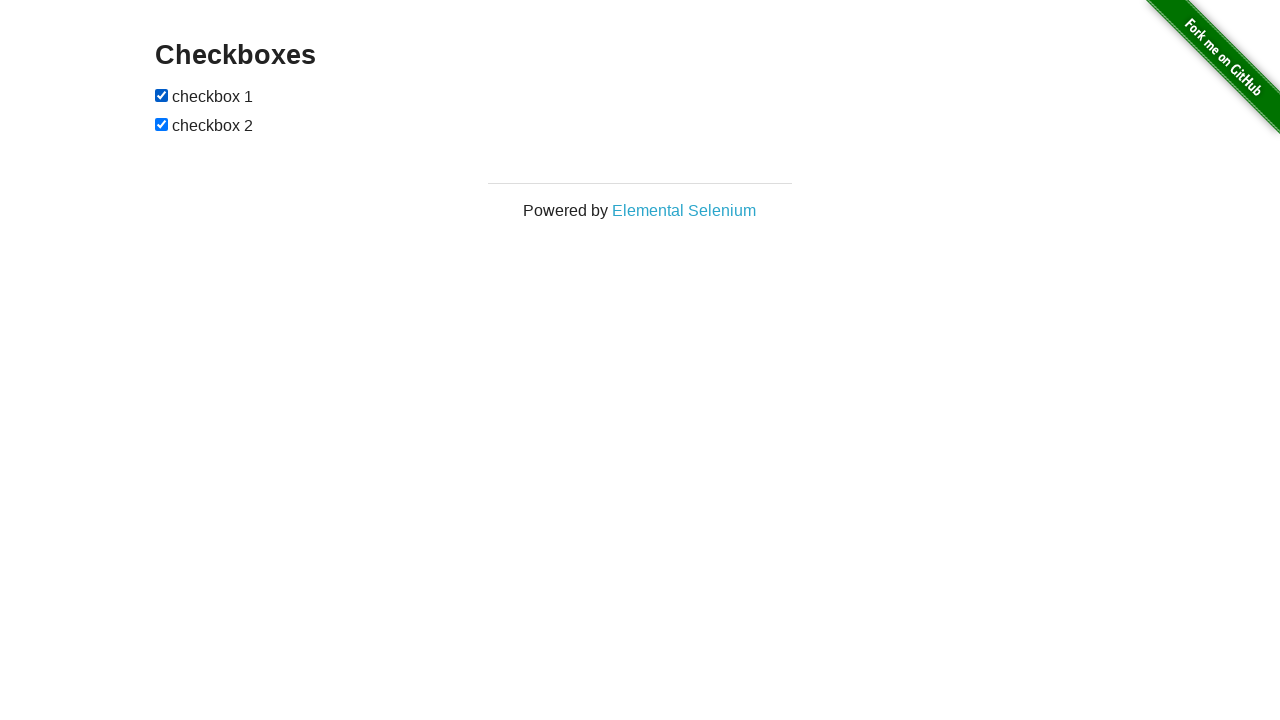

Checked checkbox 2 status - already selected
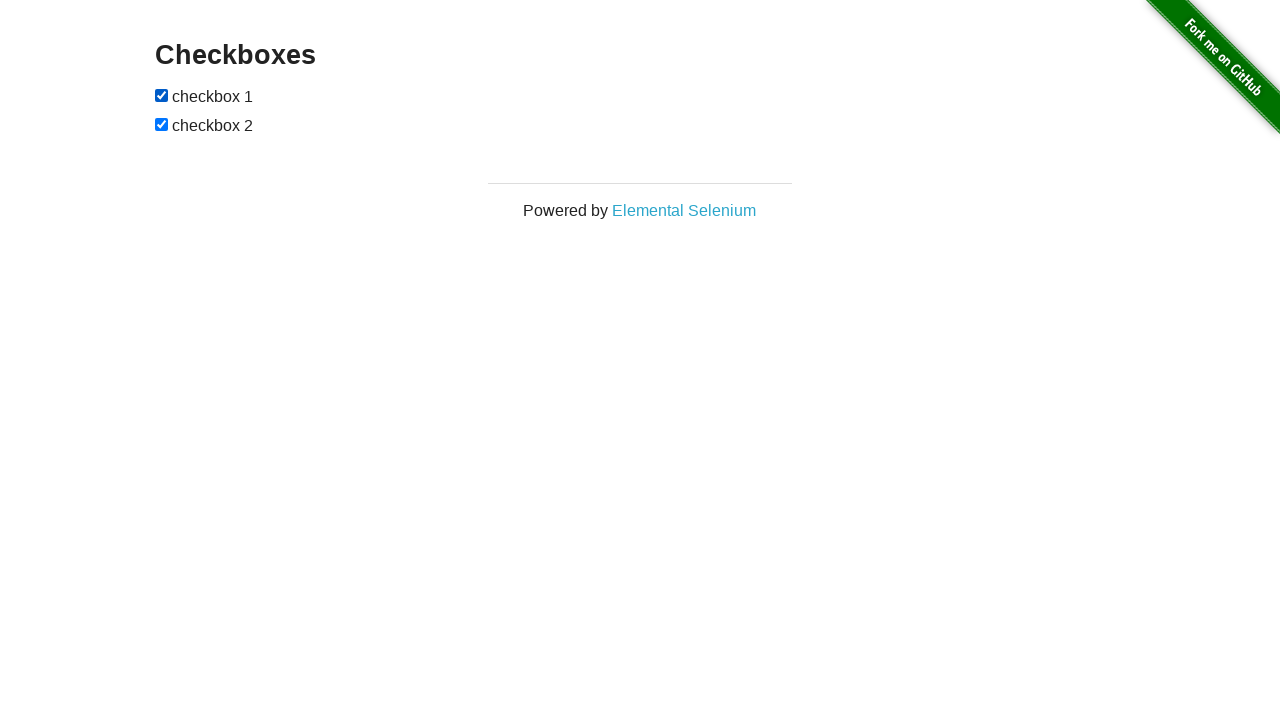

Verified second checkbox is selected
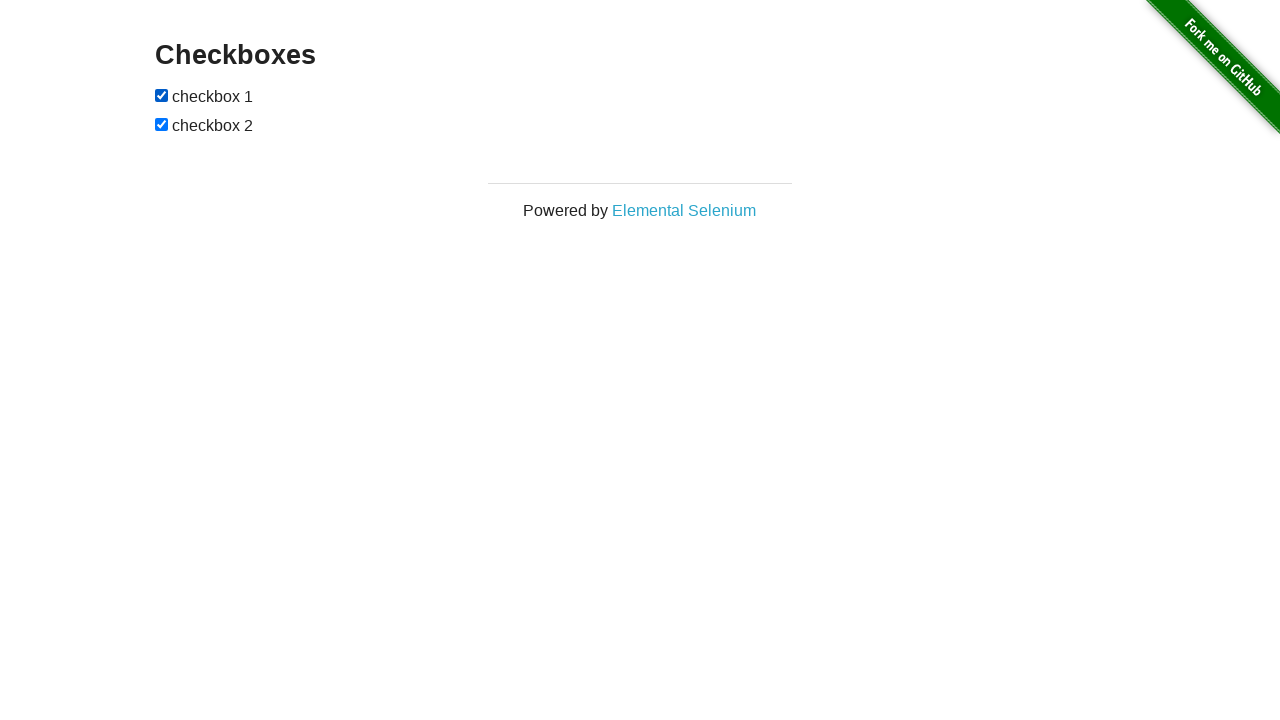

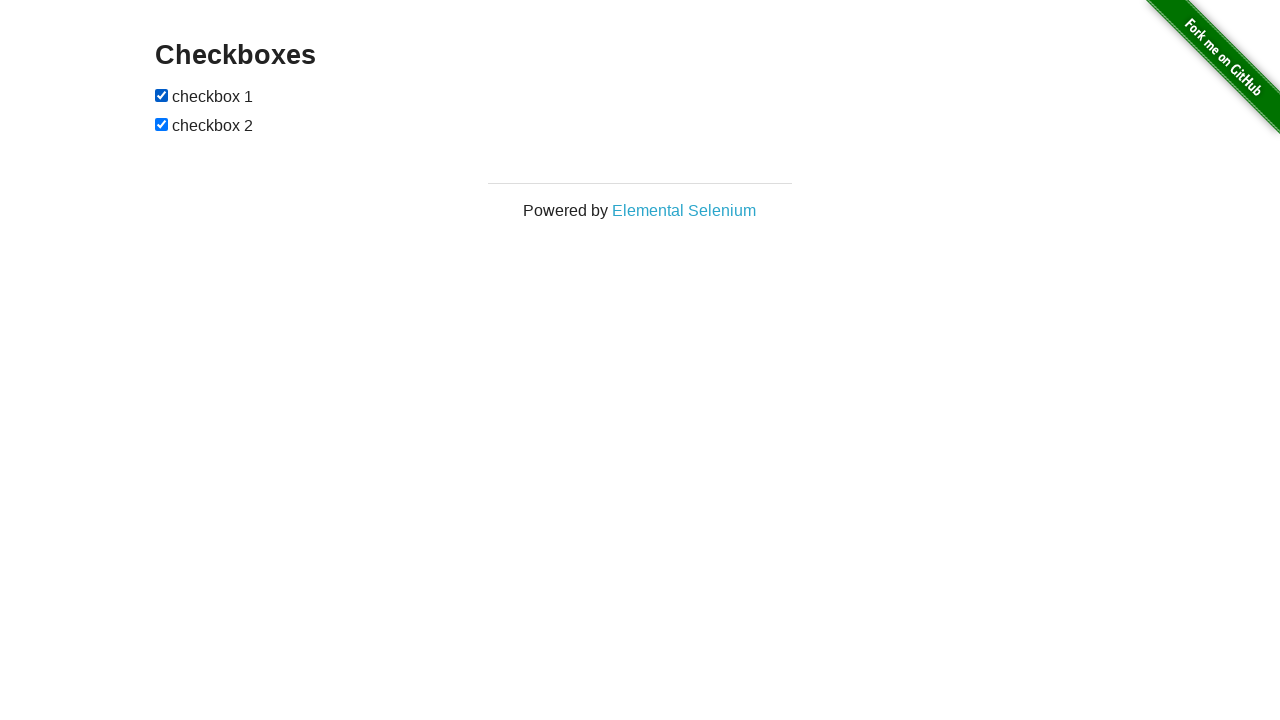